Tests iframe switching functionality by accessing elements inside different frames and switching between them

Starting URL: https://demoqa.com/frames

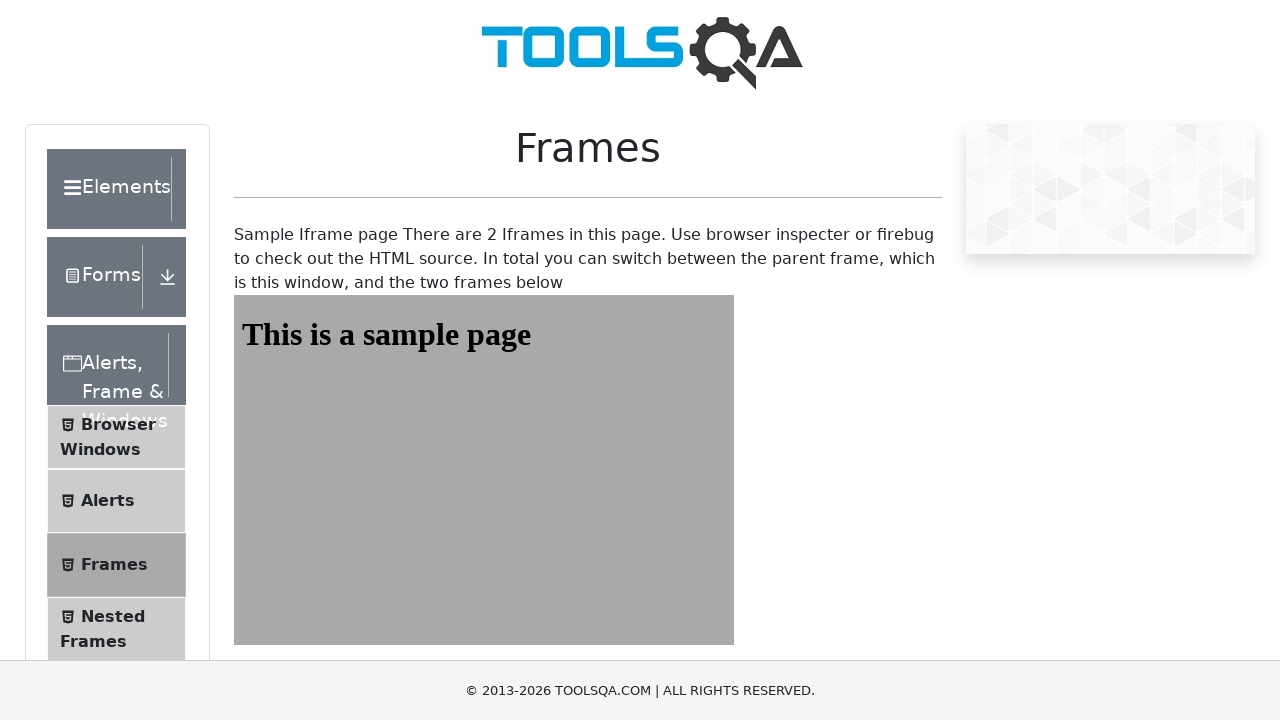

Navigated to iframe test page at https://demoqa.com/frames
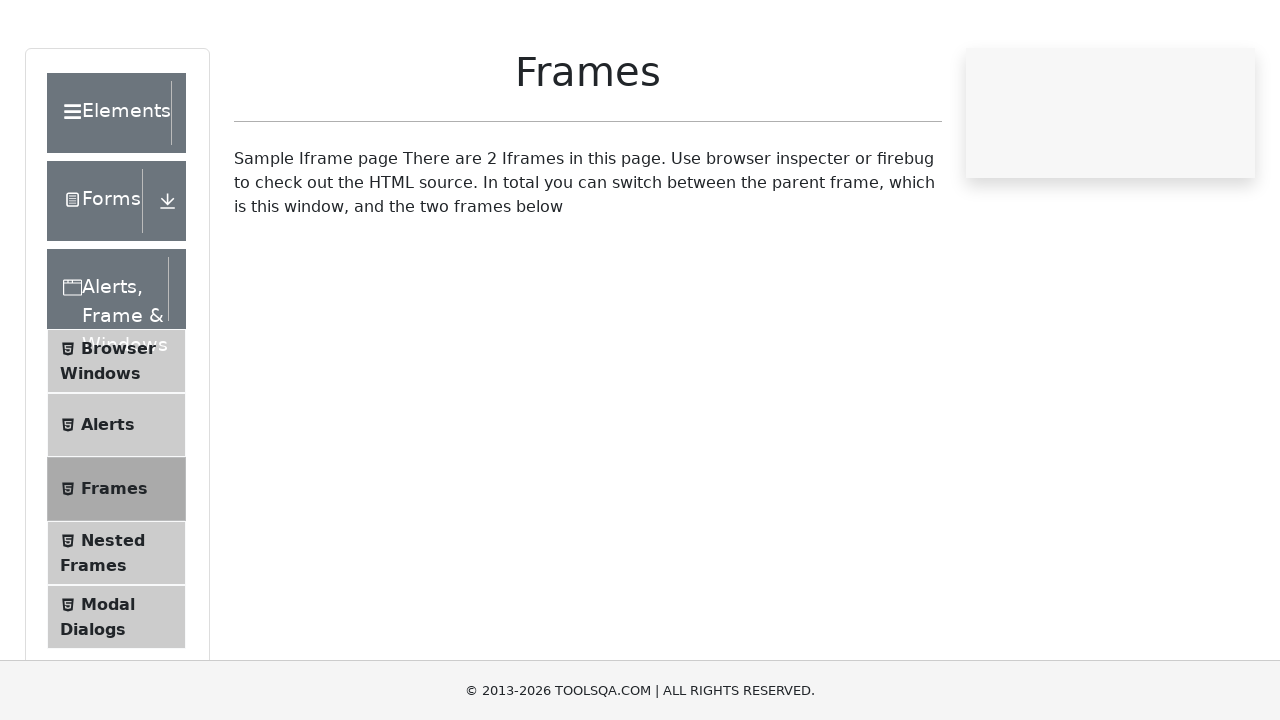

Accessed frame1
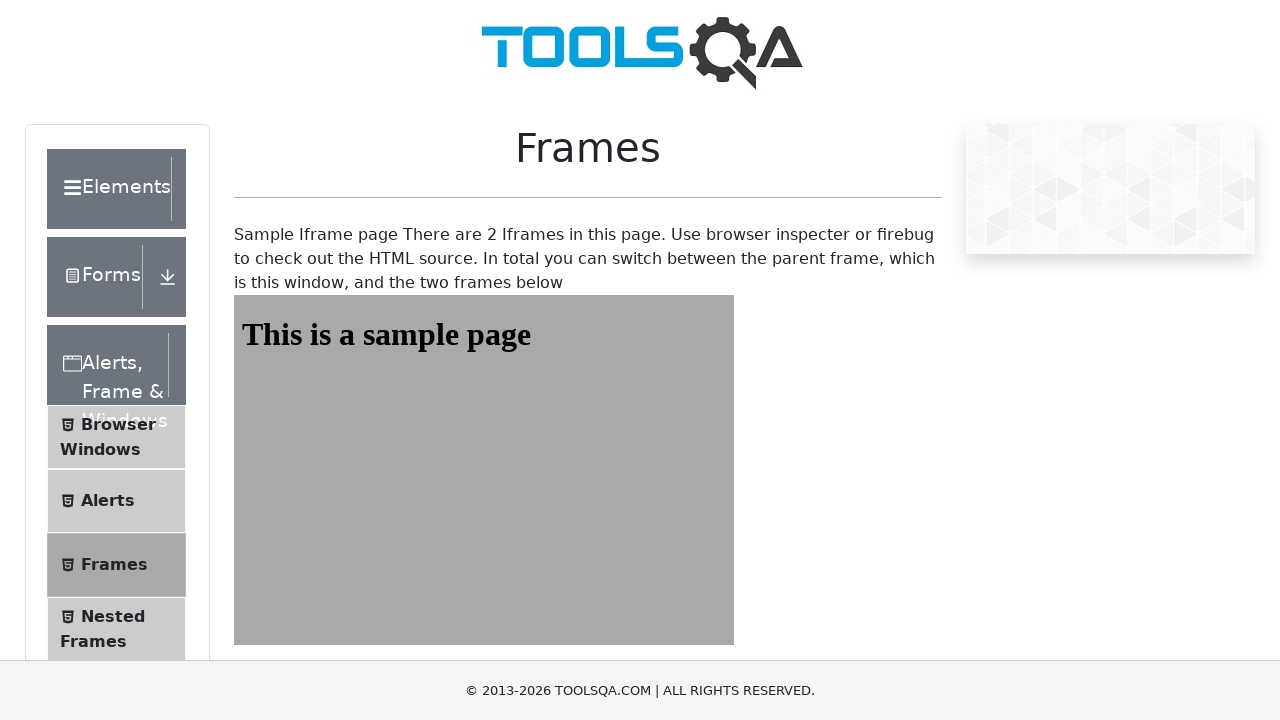

Retrieved text from heading in frame1: 'This is a sample page'
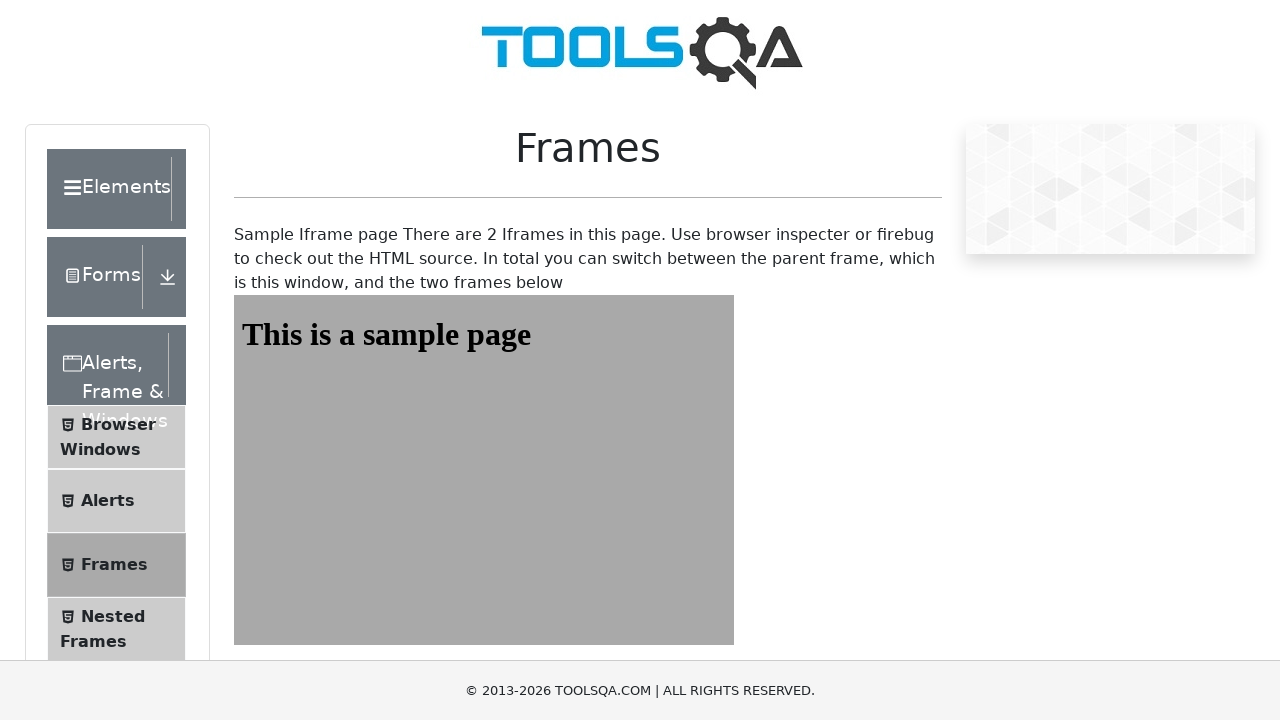

Accessed frame2
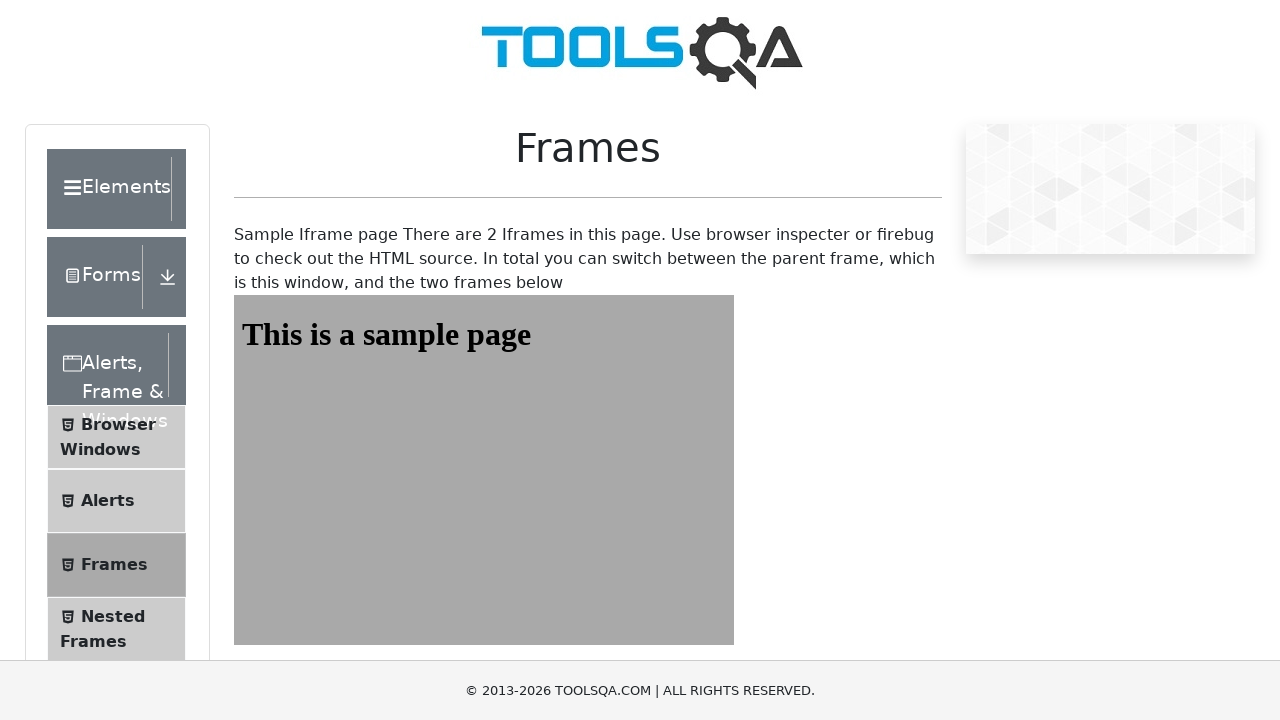

Retrieved text from heading in frame2: 'This is a sample page'
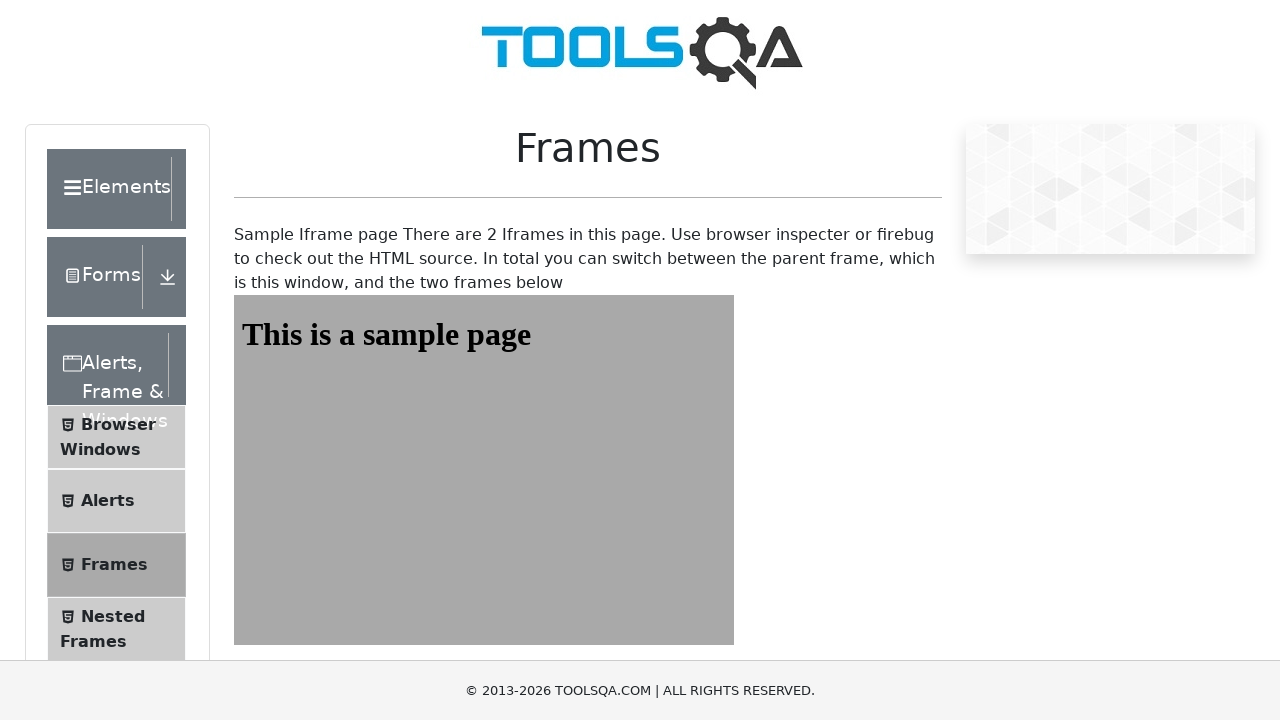

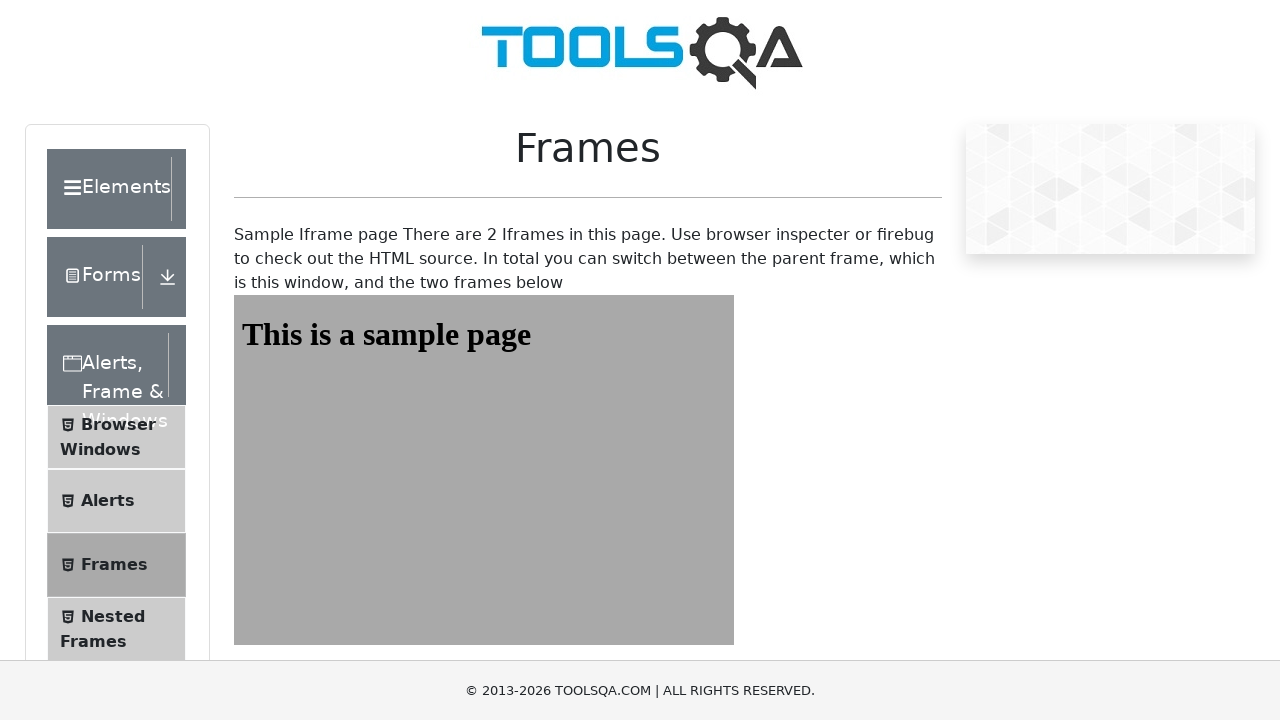